Tests the search functionality on python.org by entering "pycon" as a search query and submitting the form to verify search results are returned.

Starting URL: https://www.python.org

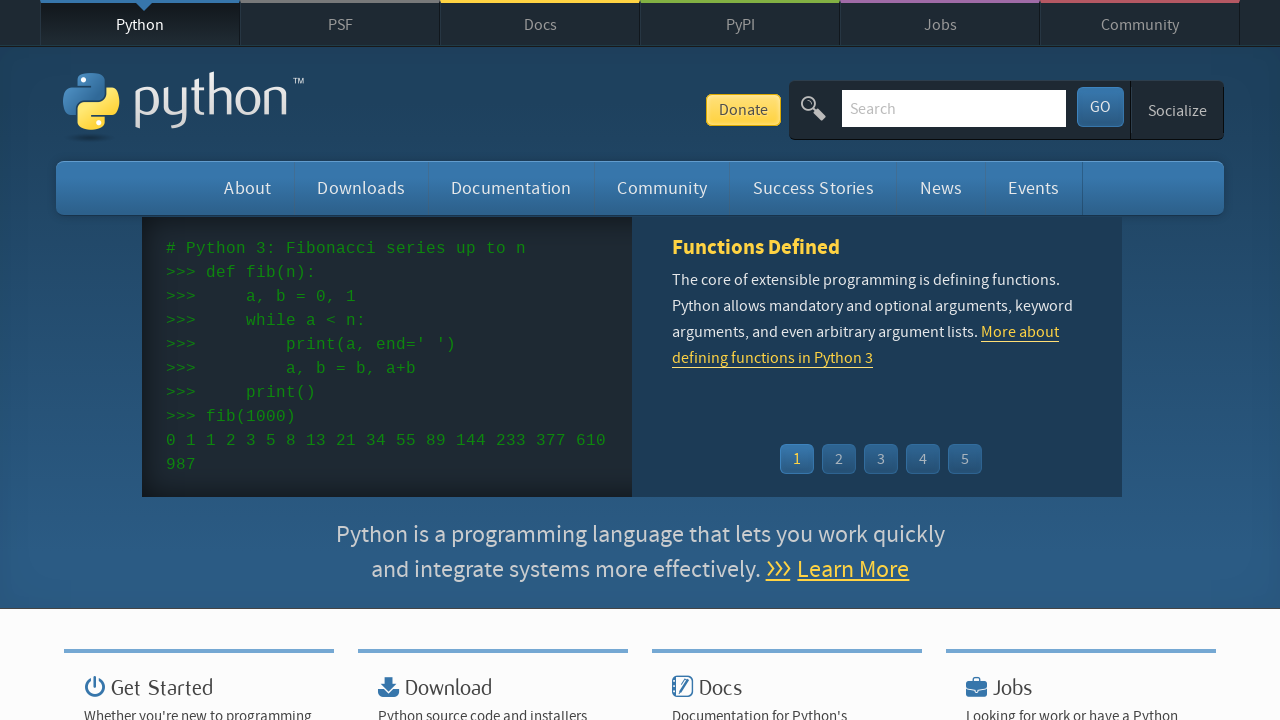

Verified page title contains 'Python'
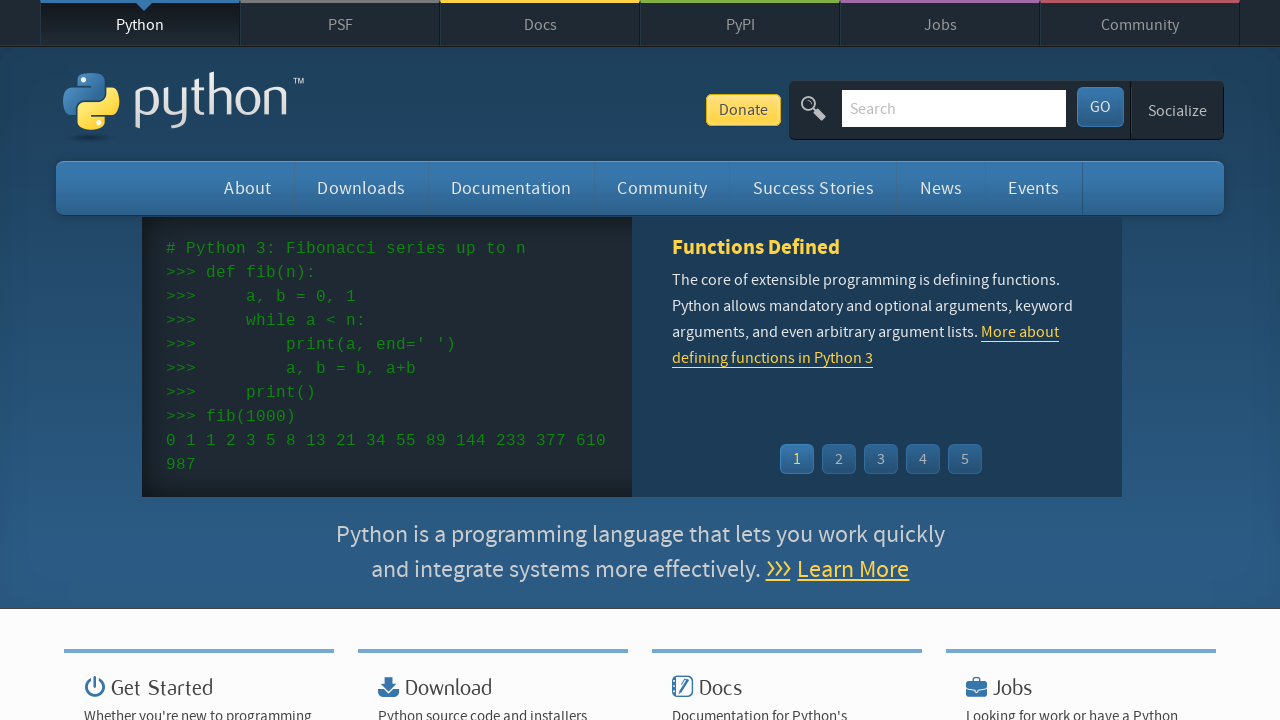

Filled search box with 'pycon' on input[name='q']
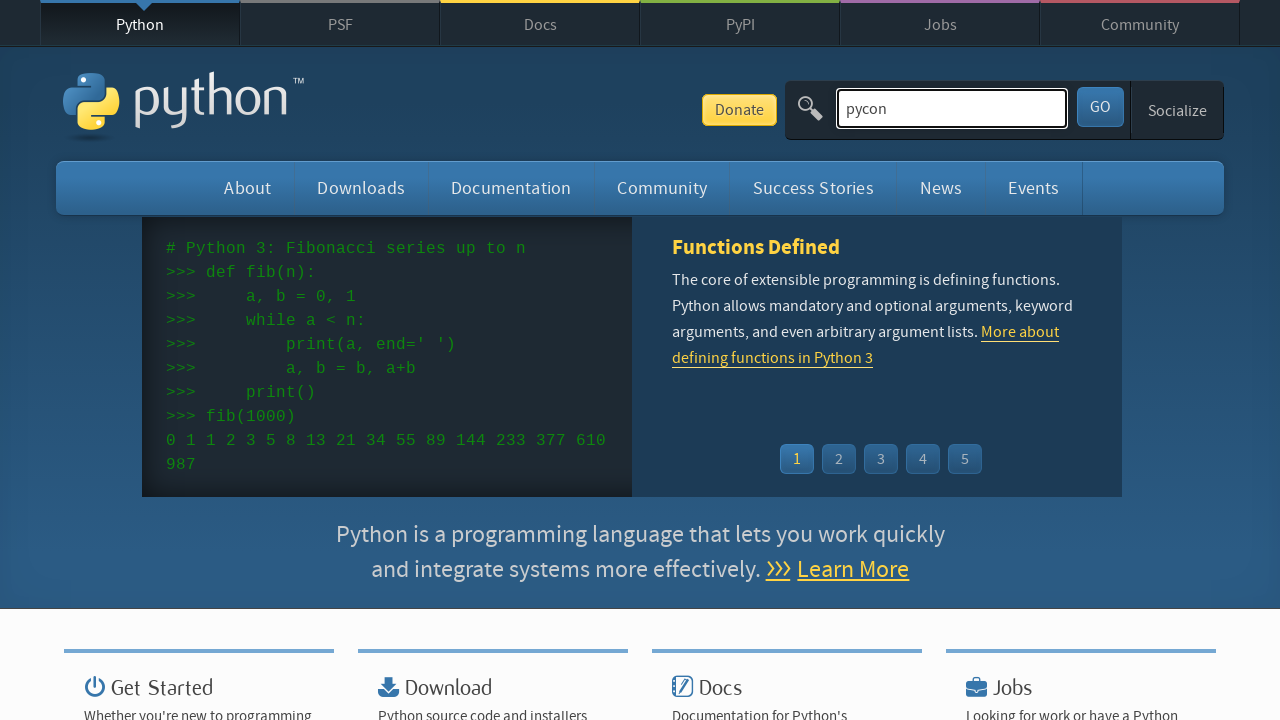

Submitted search query by pressing Enter on input[name='q']
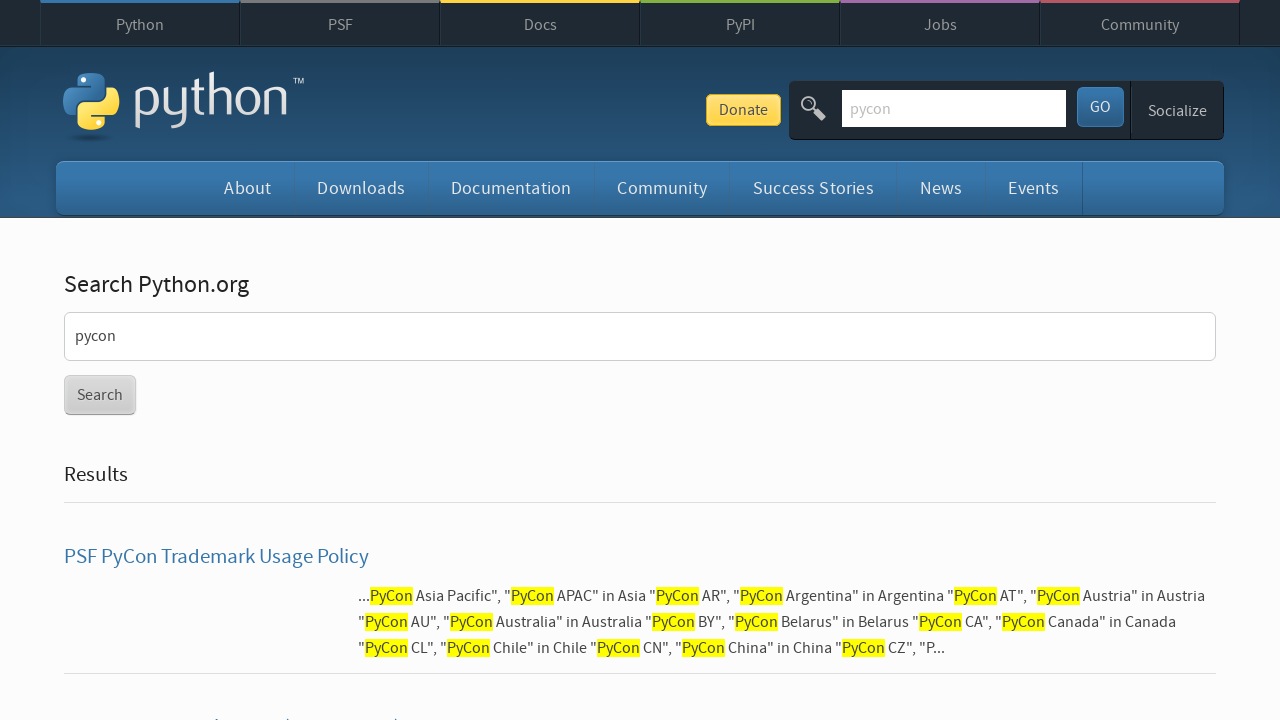

Waited for page to reach networkidle state
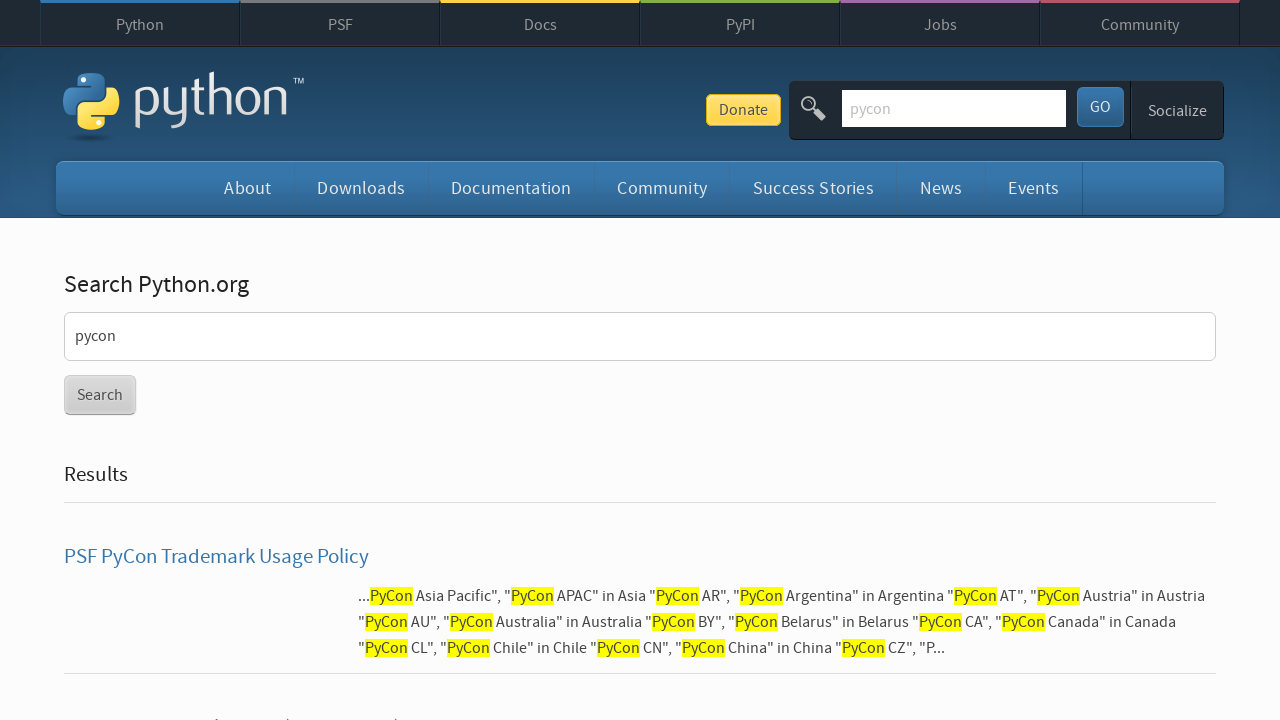

Verified search results were returned (no 'No results found' message)
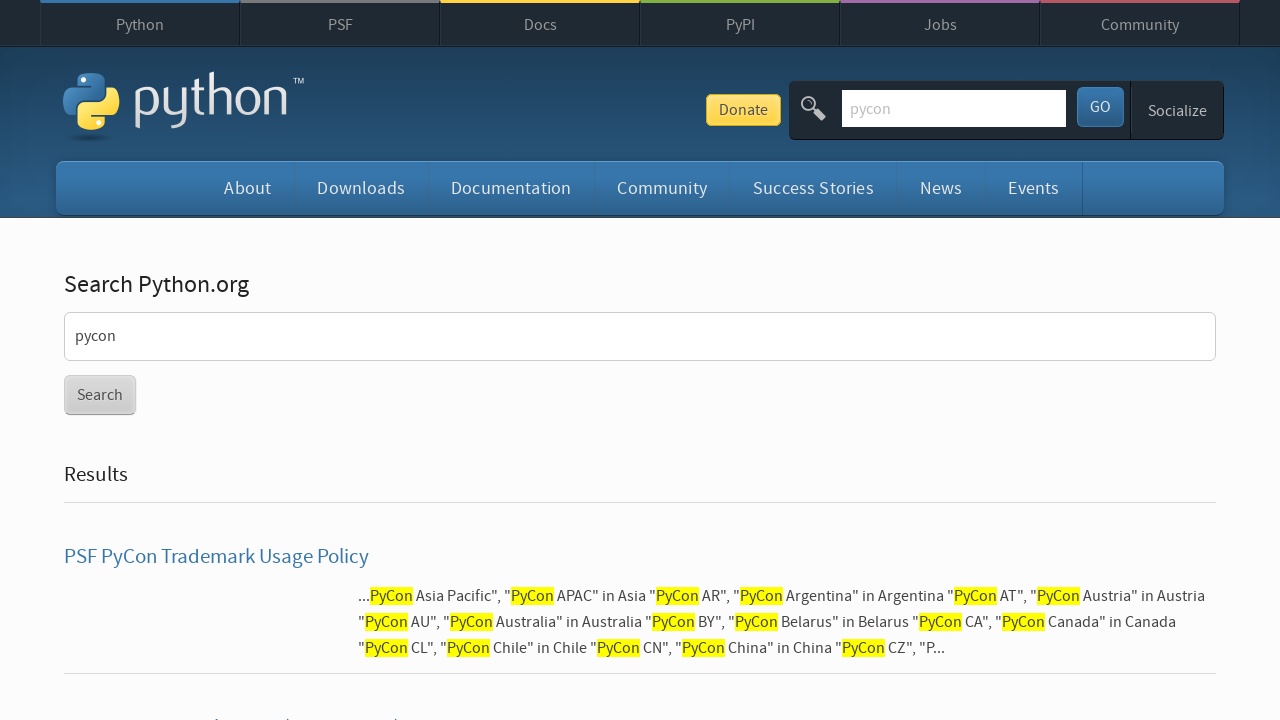

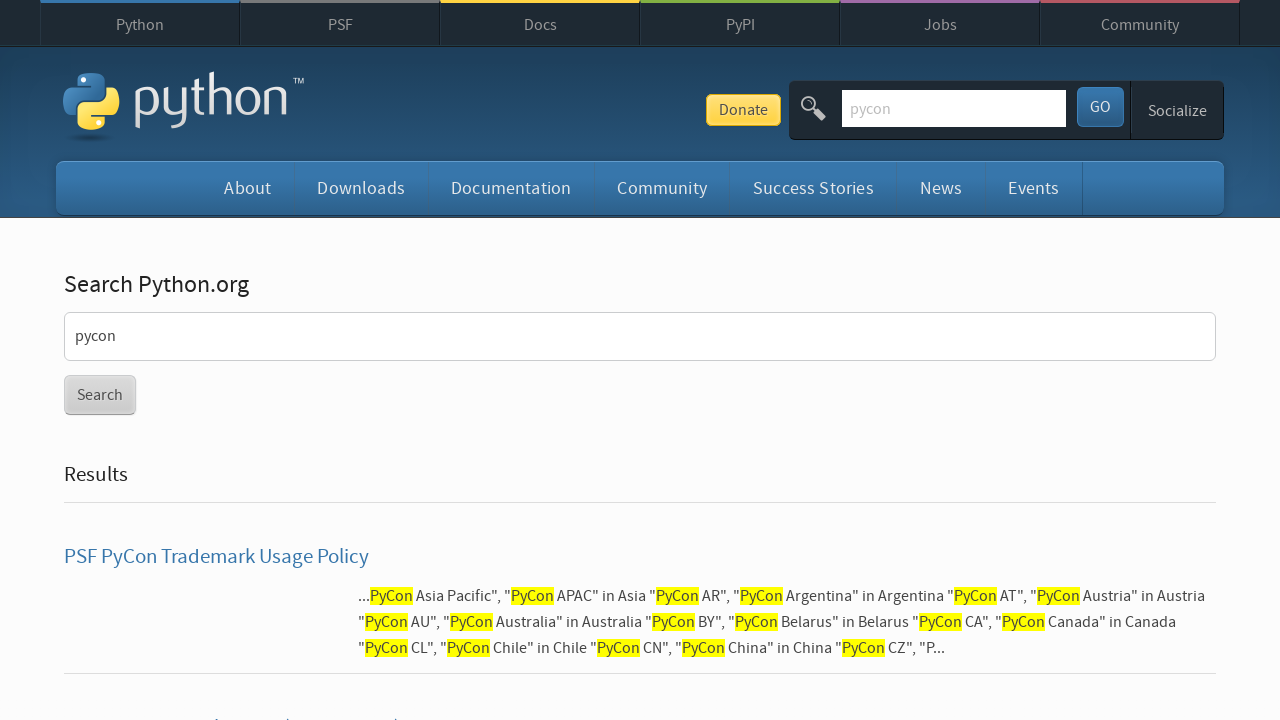